Navigates to SkillFactory website, scrolls down the page, and clicks on a link that opens in a new window/tab

Starting URL: https://skillfactory.ru/

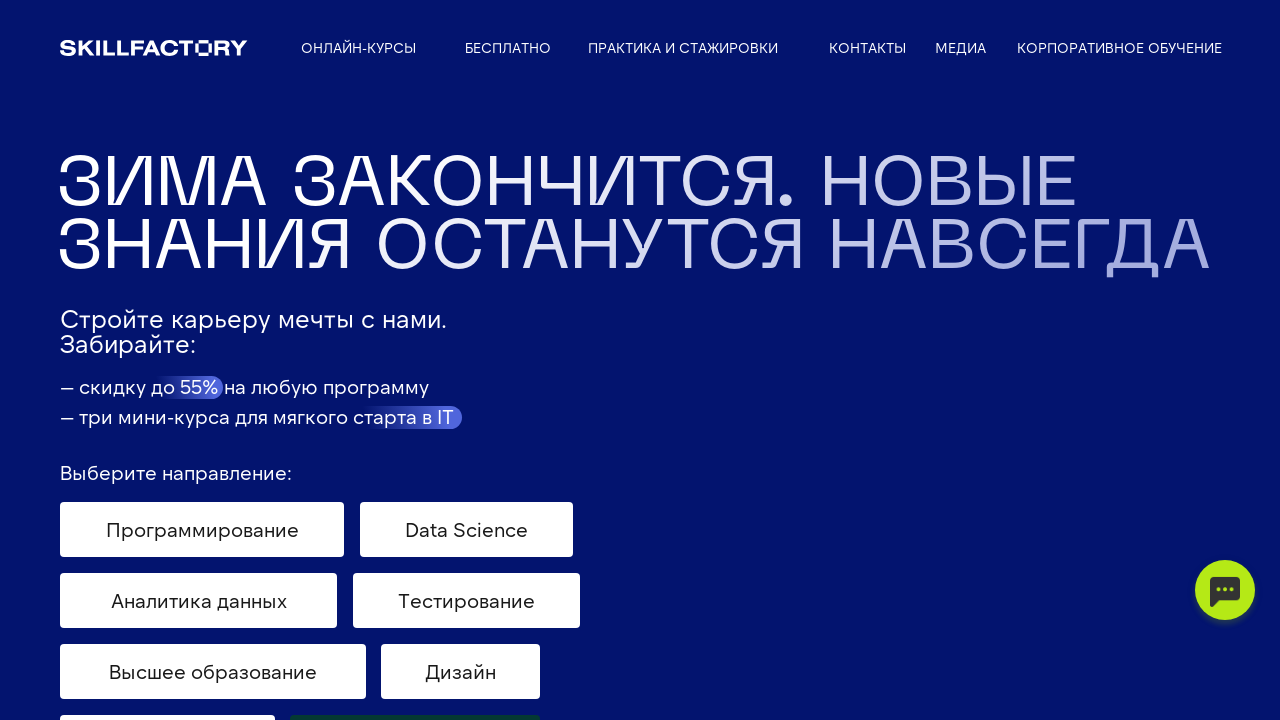

Scrolled page down to position 216.8
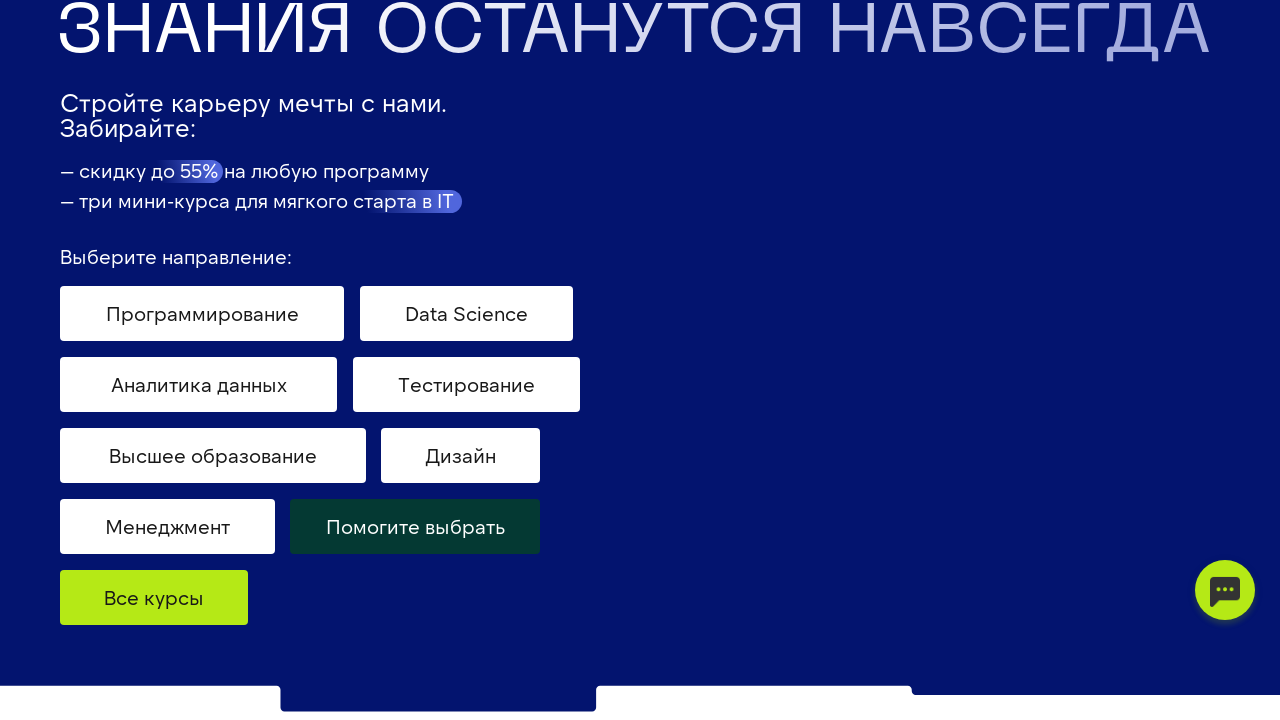

Scrolled page further down to position 1400
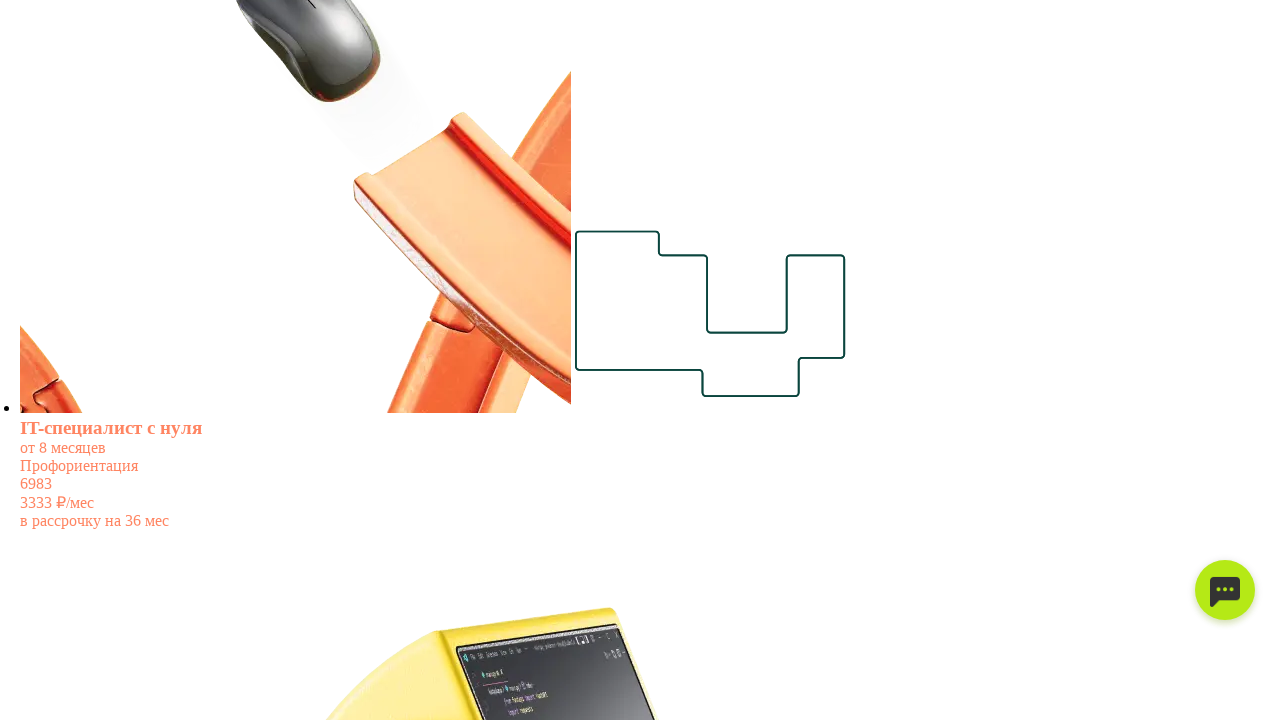

Clicked link that opens in new tab at (84, 360) on .all-link:nth-child(4) > span
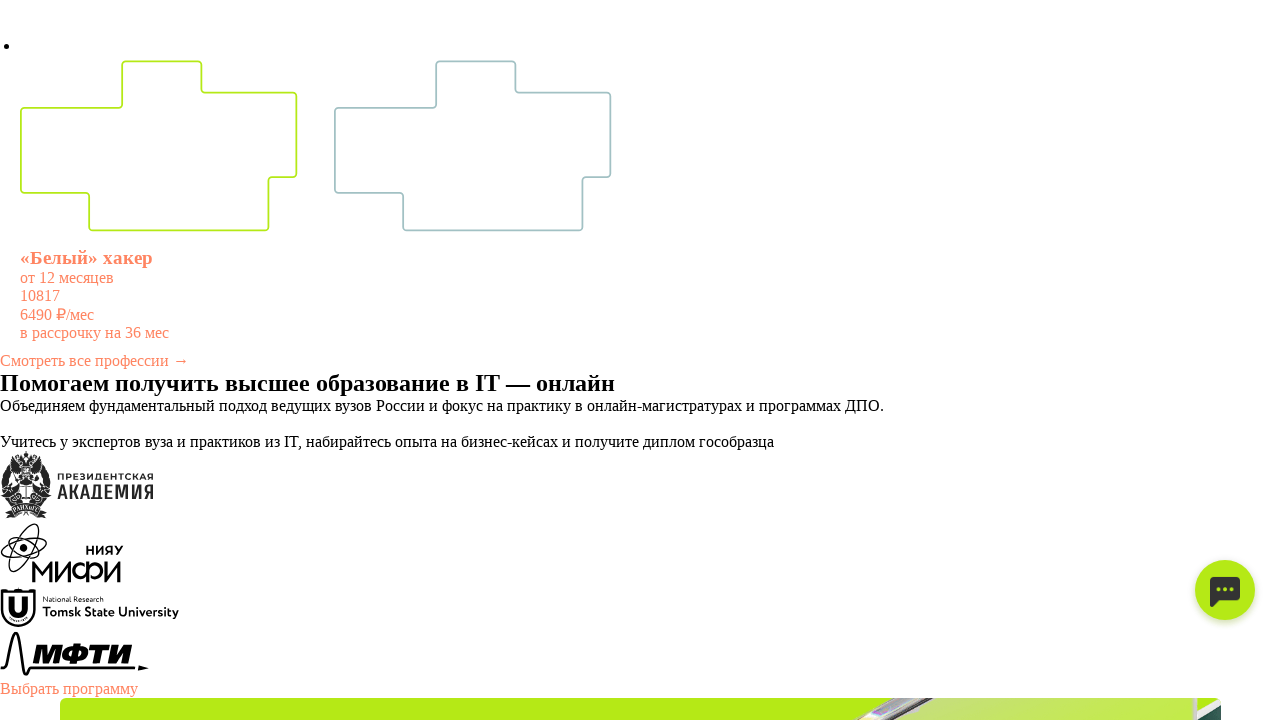

New tab/window opened and captured
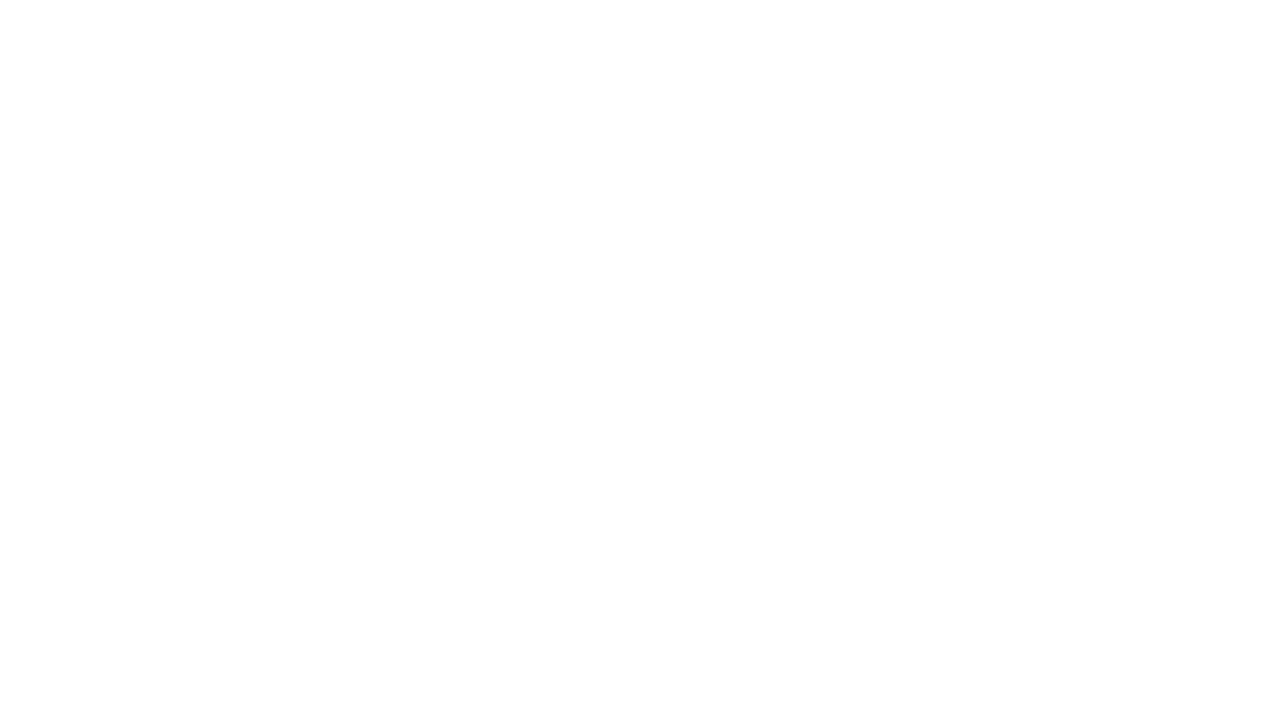

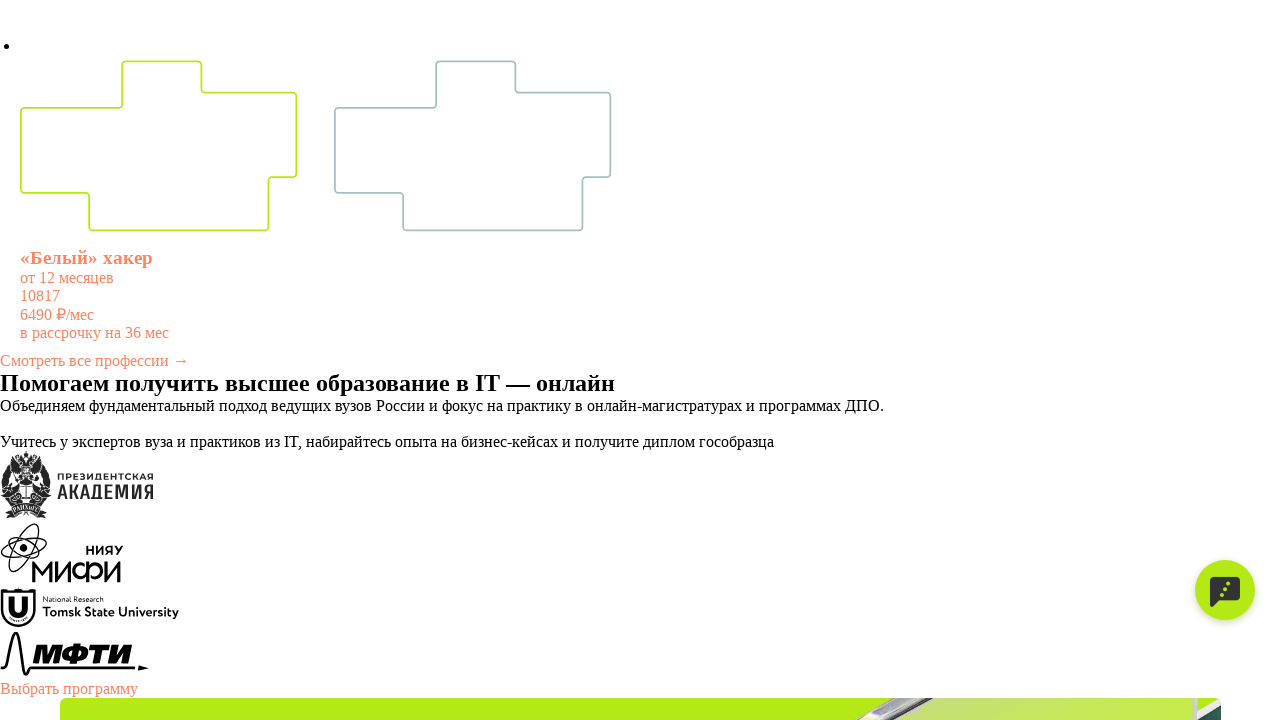